Navigates to a test application homepage and clicks on the Students navigation link

Starting URL: https://gravitymvctestapplication.azurewebsites.net/

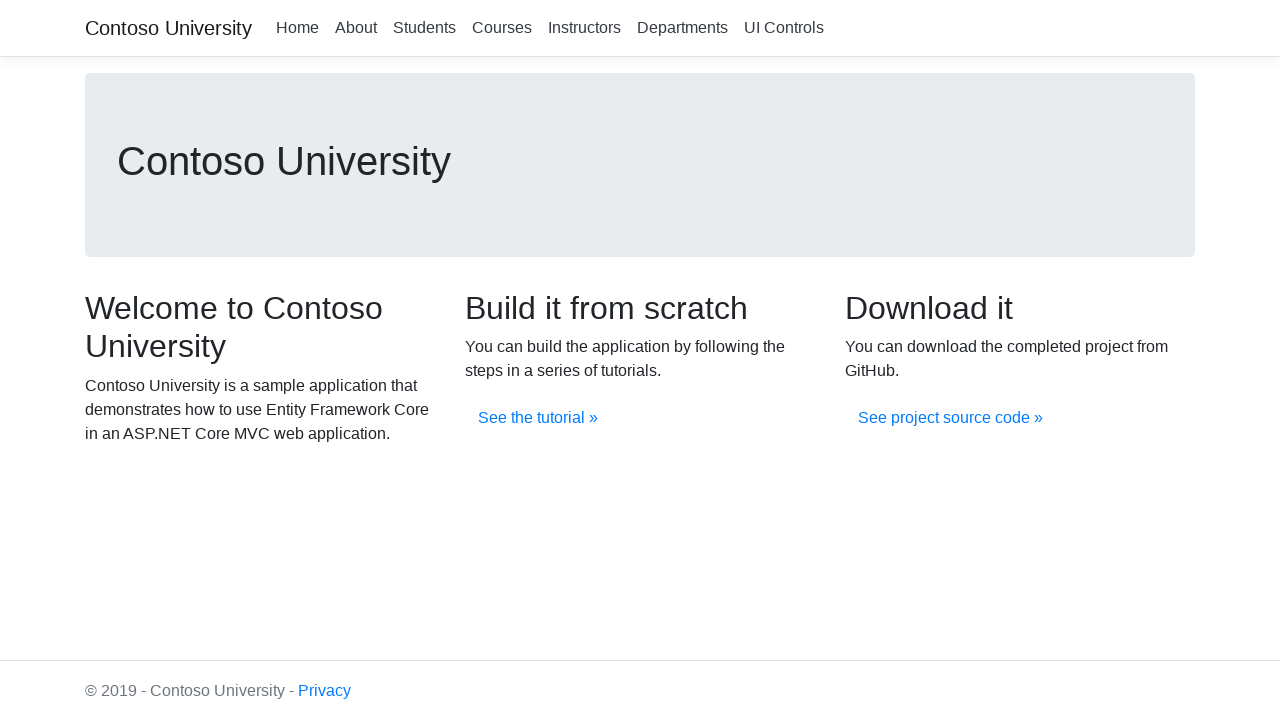

Clicked on the Students navigation link at (424, 28) on xpath=//a[.='Students']
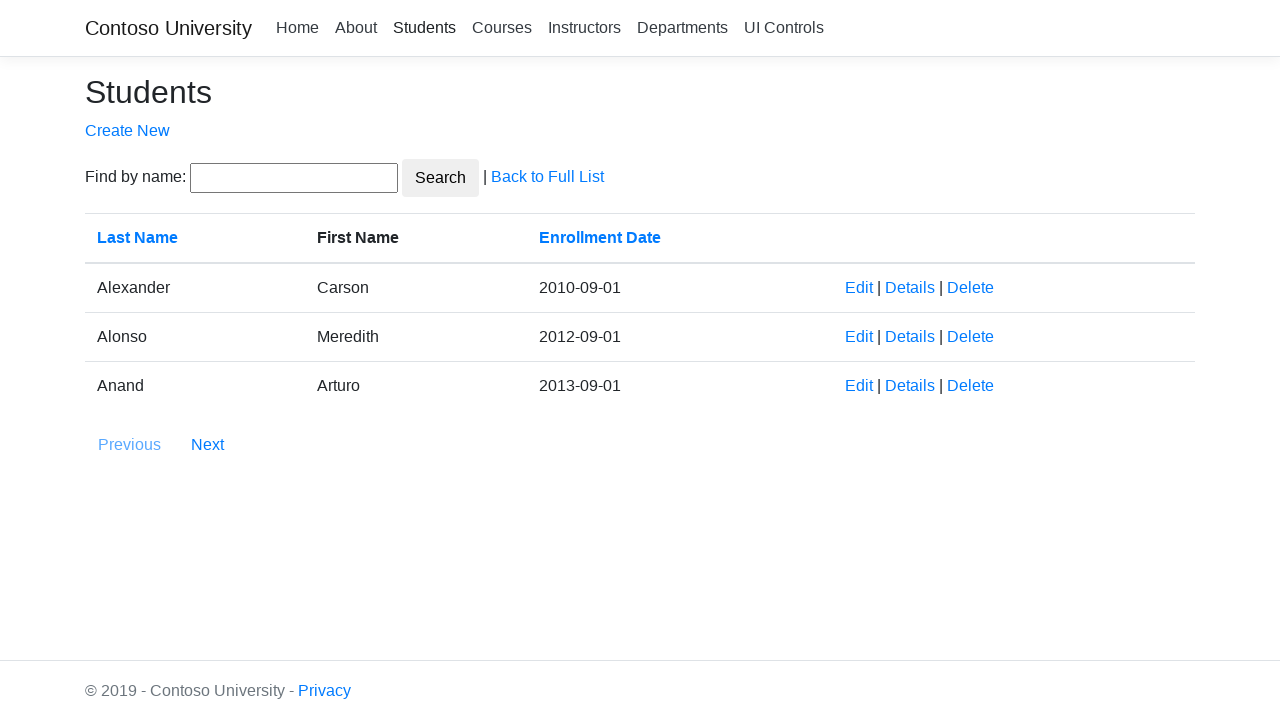

Navigation to Students page completed
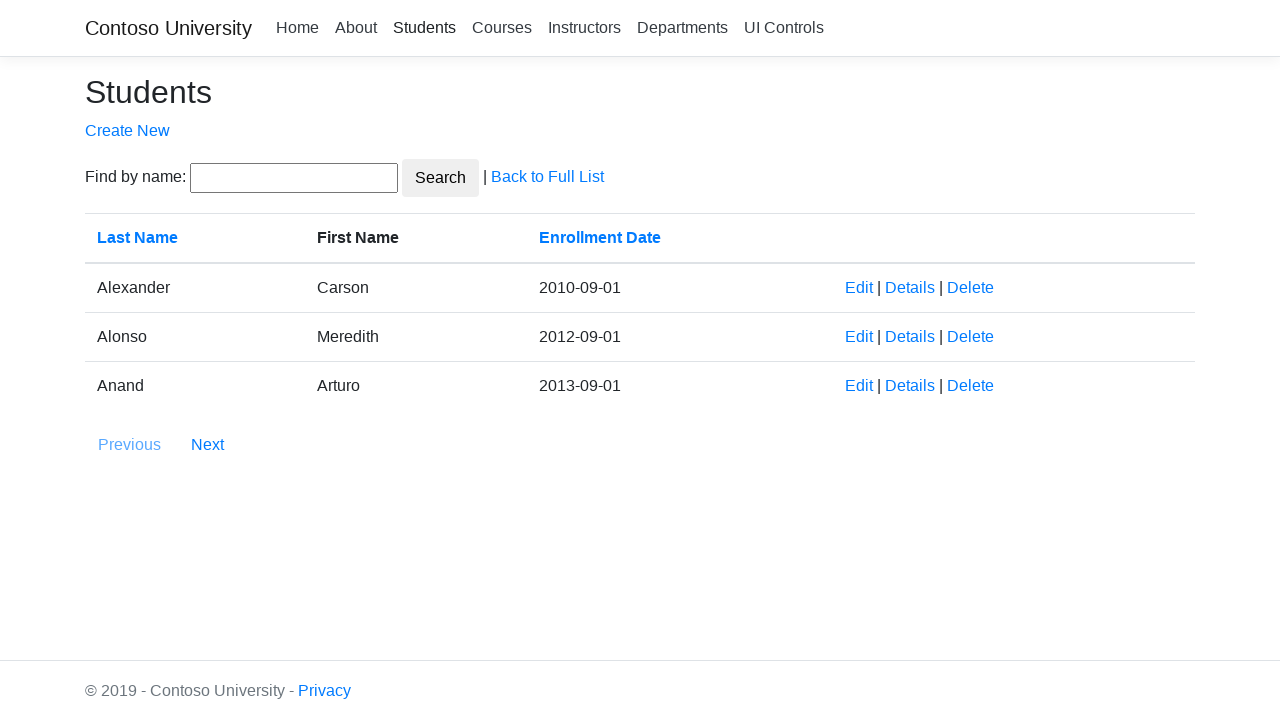

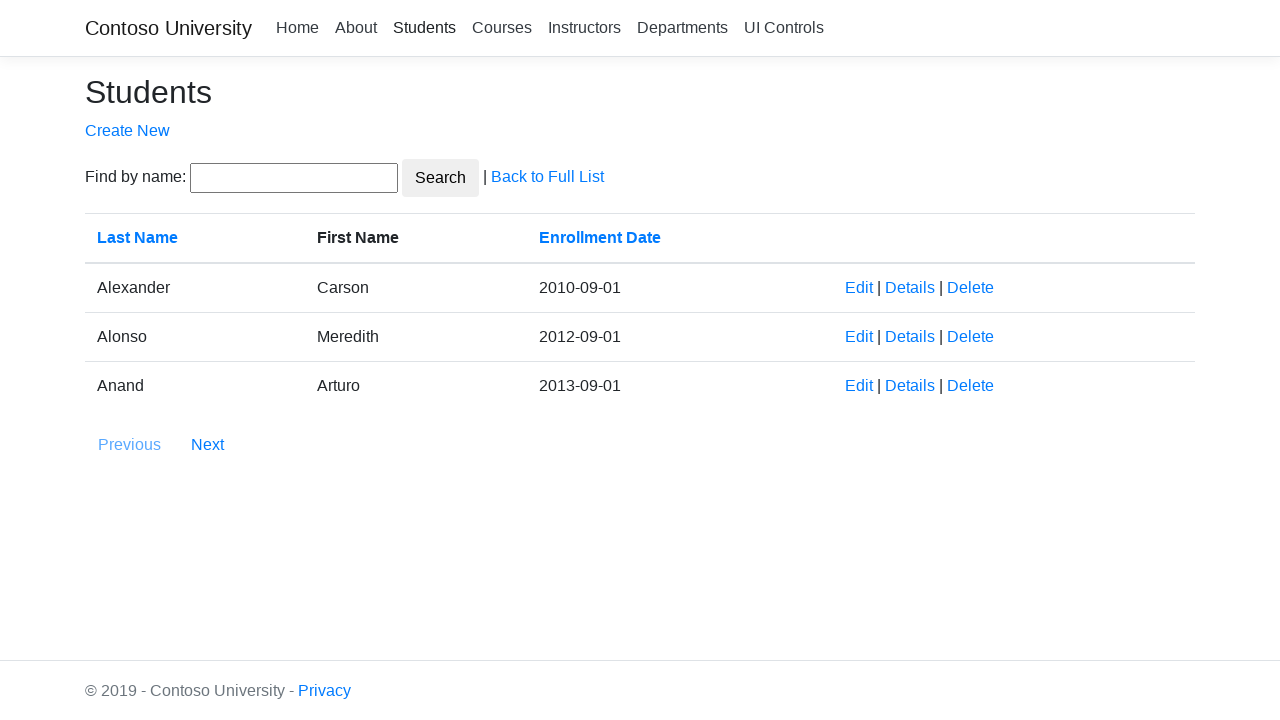